Tests that edits are cancelled when pressing Escape key

Starting URL: https://demo.playwright.dev/todomvc

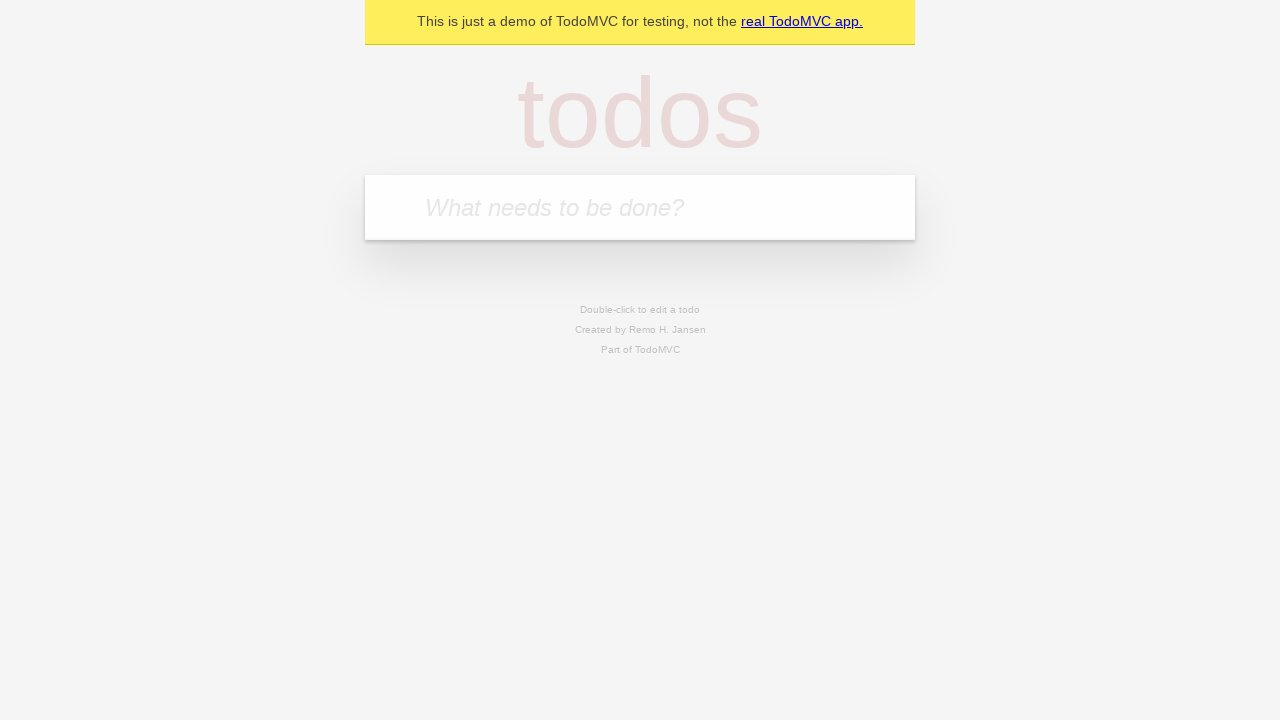

Filled todo input with 'buy some cheese' on internal:attr=[placeholder="What needs to be done?"i]
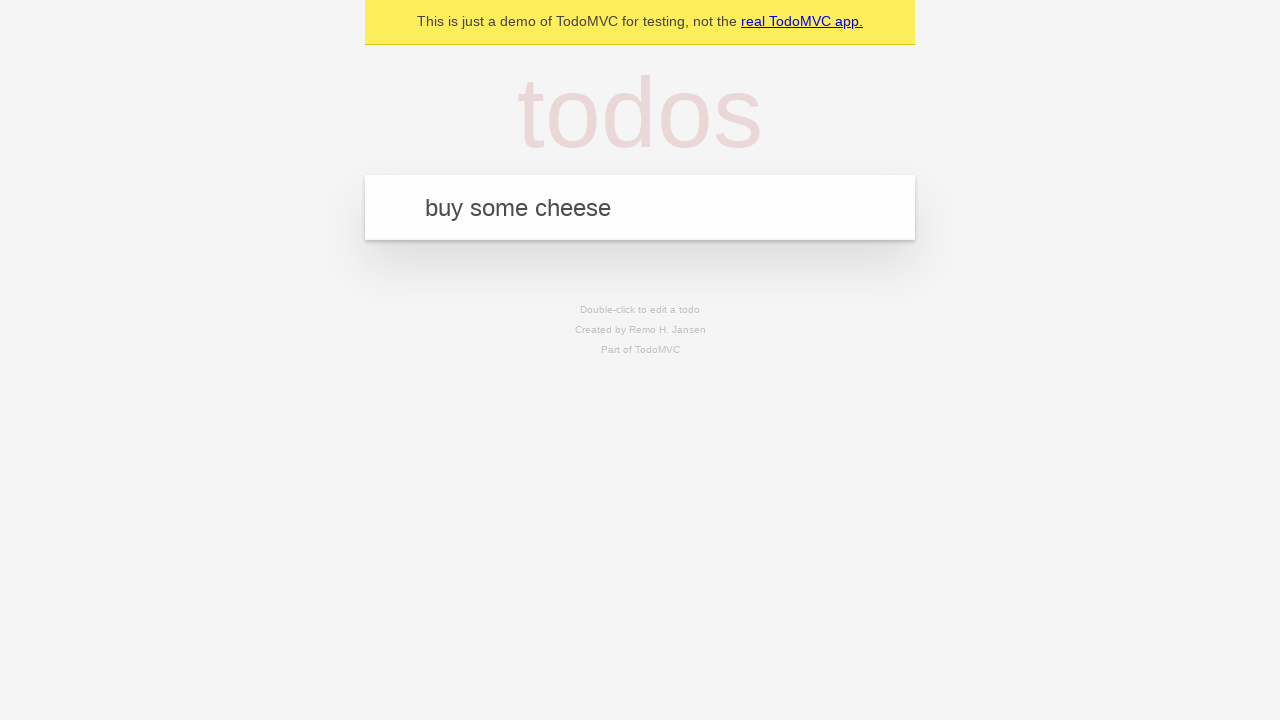

Pressed Enter to add todo 'buy some cheese' on internal:attr=[placeholder="What needs to be done?"i]
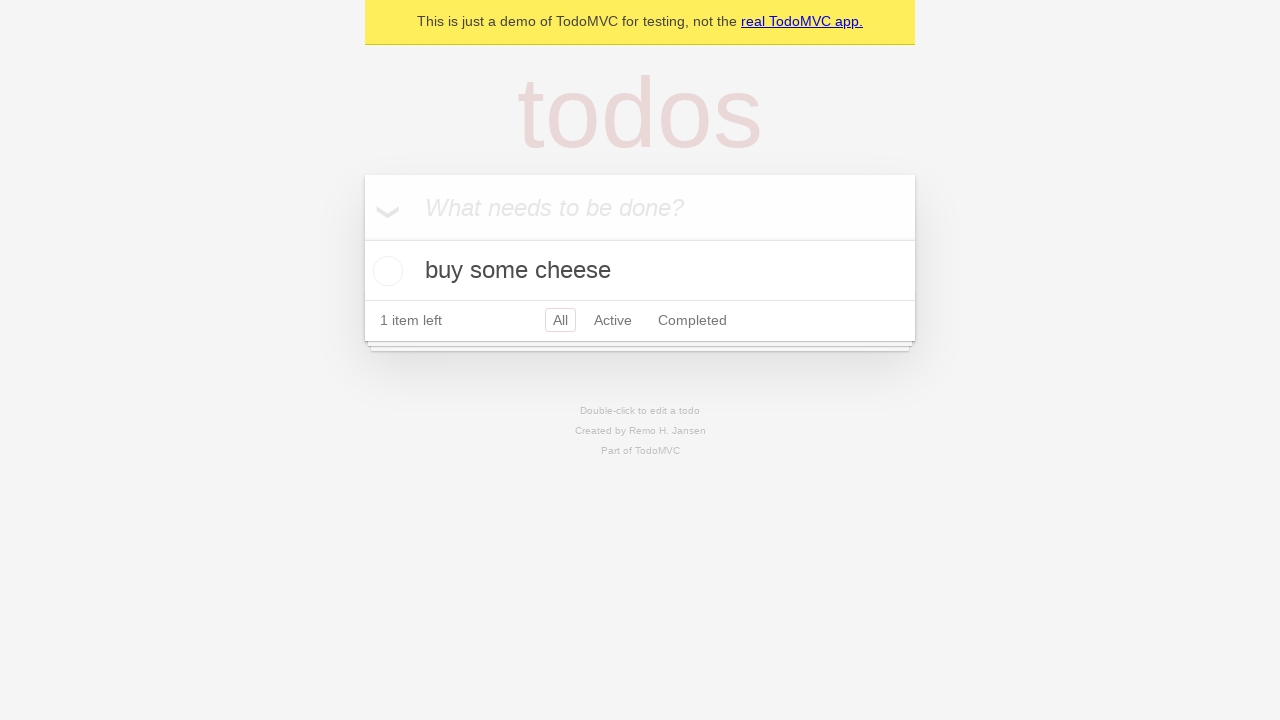

Filled todo input with 'feed the cat' on internal:attr=[placeholder="What needs to be done?"i]
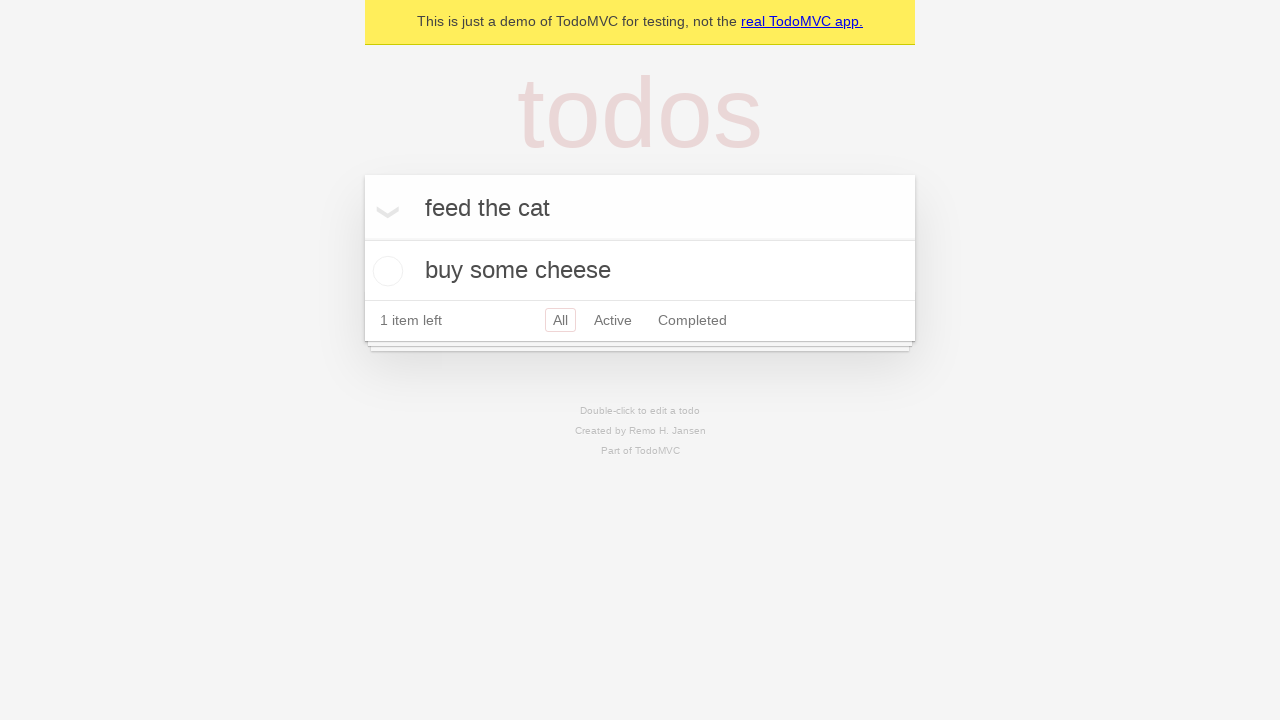

Pressed Enter to add todo 'feed the cat' on internal:attr=[placeholder="What needs to be done?"i]
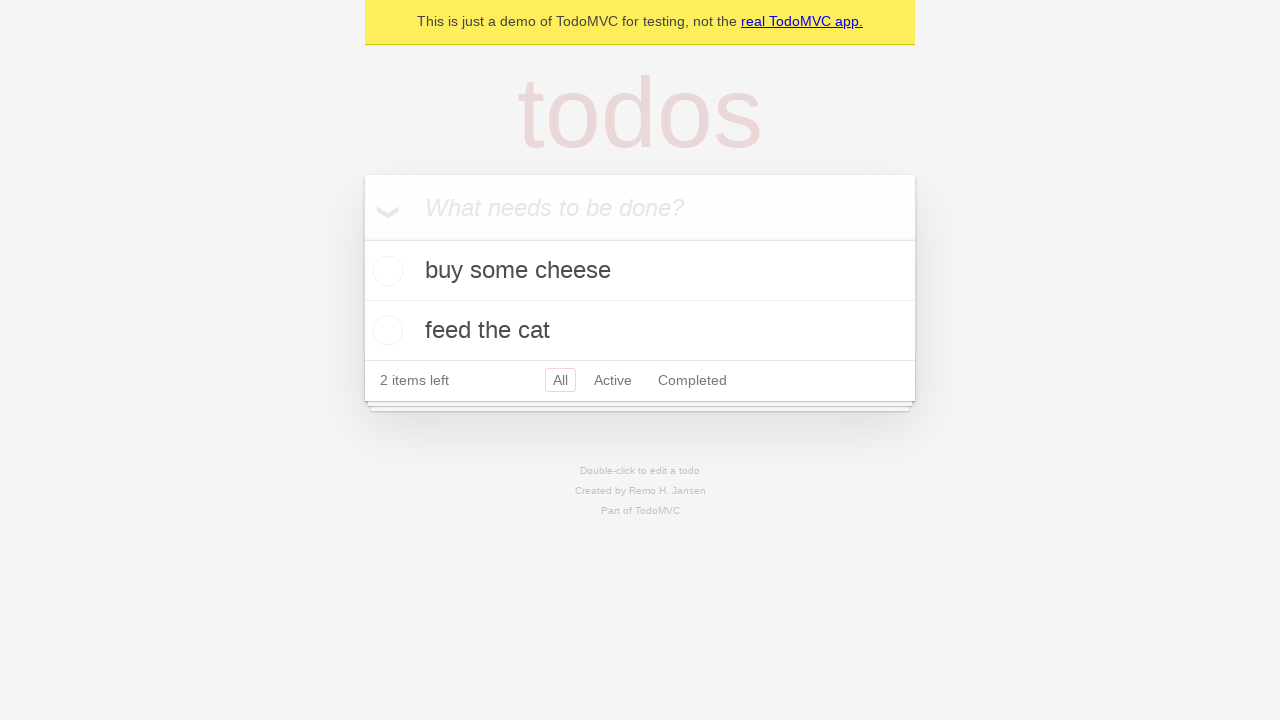

Filled todo input with 'book a doctors appointment' on internal:attr=[placeholder="What needs to be done?"i]
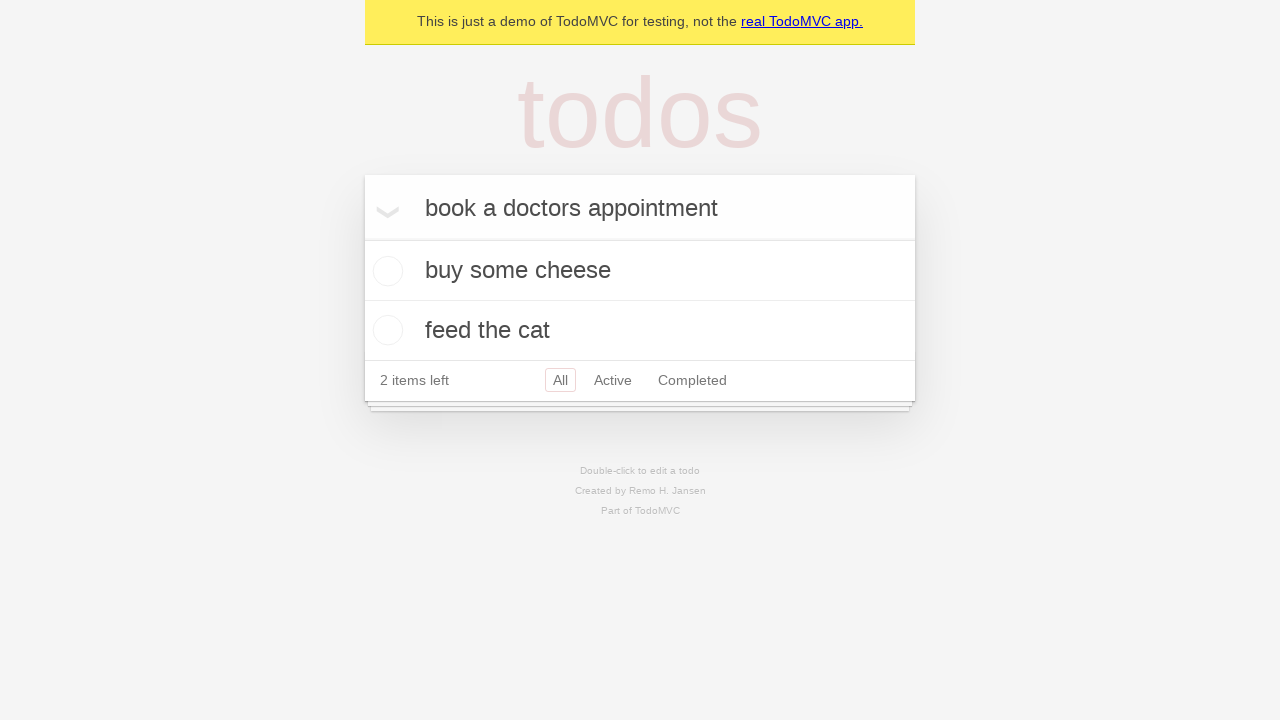

Pressed Enter to add todo 'book a doctors appointment' on internal:attr=[placeholder="What needs to be done?"i]
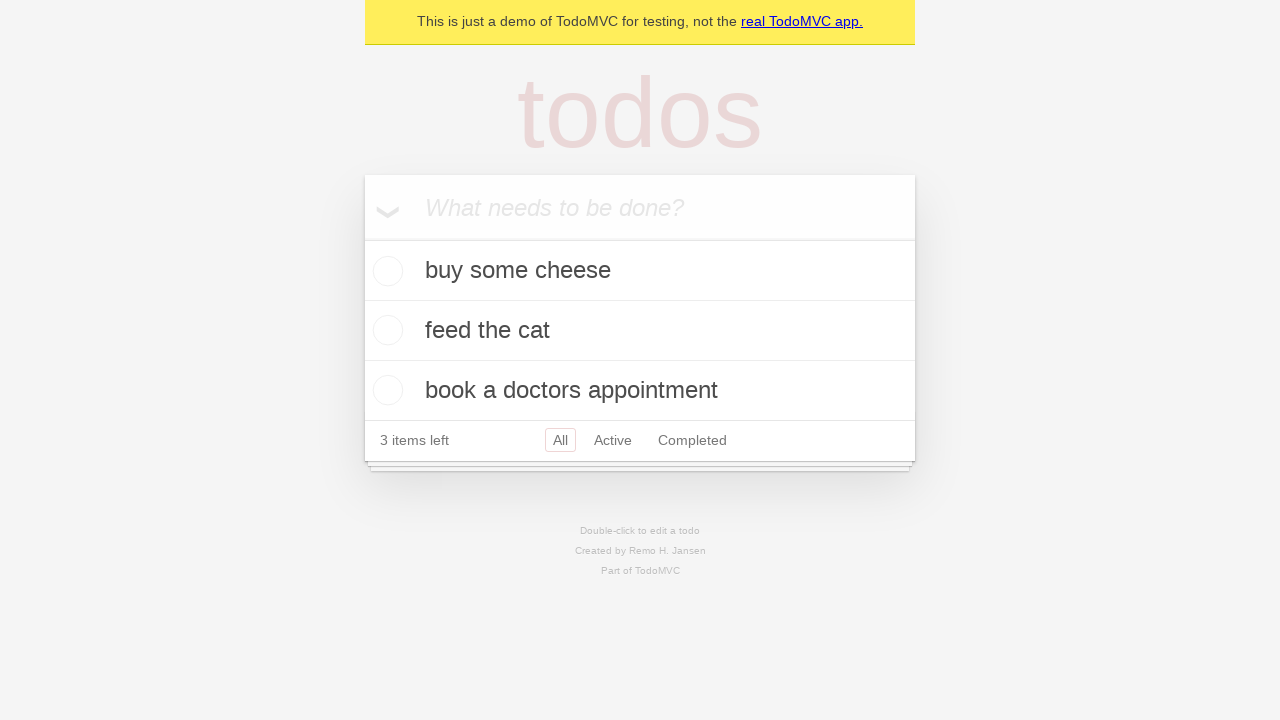

Waited for all 3 todo items to load
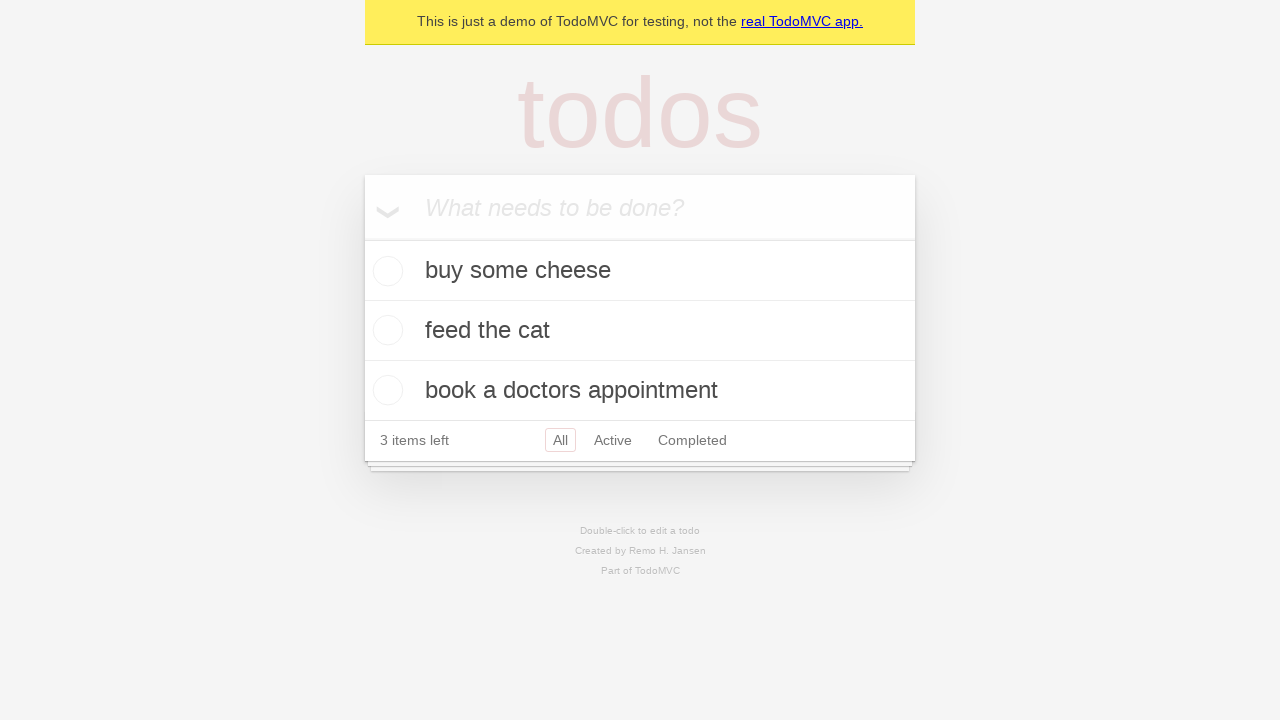

Double-clicked on second todo item to enter edit mode at (640, 331) on internal:testid=[data-testid="todo-item"s] >> nth=1
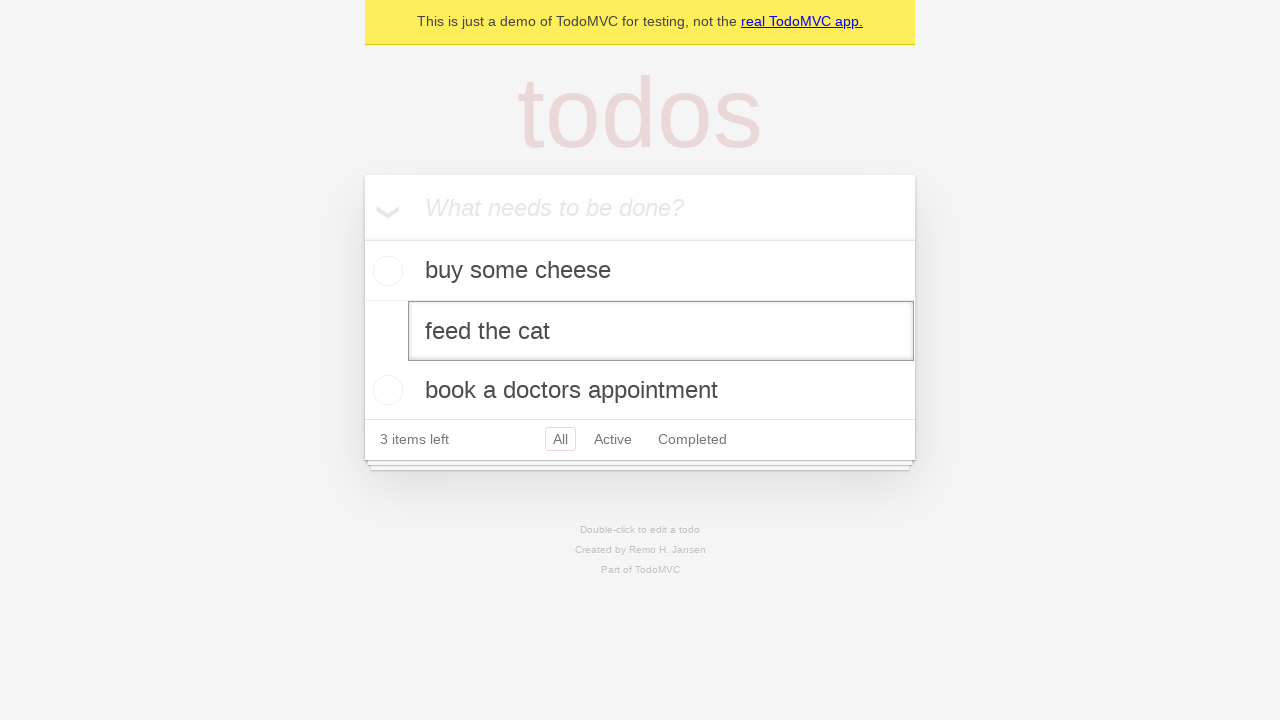

Filled edit field with 'buy some sausages' on internal:testid=[data-testid="todo-item"s] >> nth=1 >> internal:role=textbox[nam
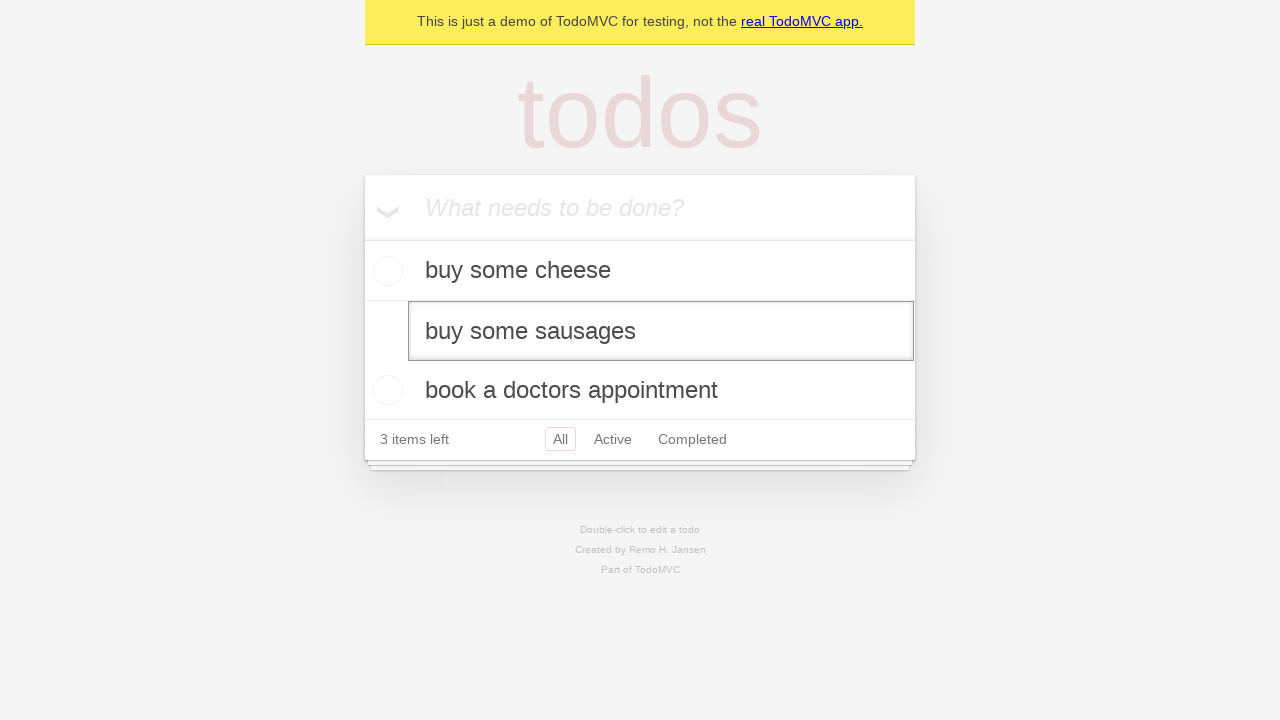

Pressed Escape key to cancel edits on internal:testid=[data-testid="todo-item"s] >> nth=1 >> internal:role=textbox[nam
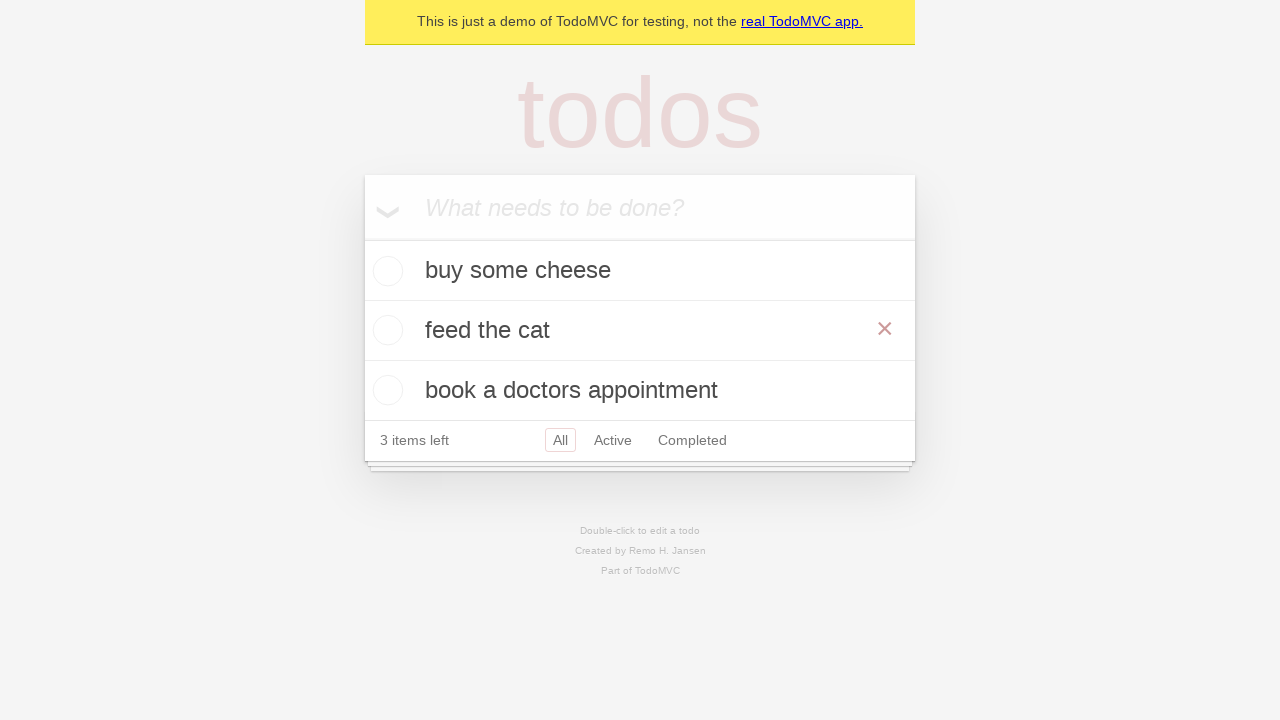

Waited for cancel animation to complete
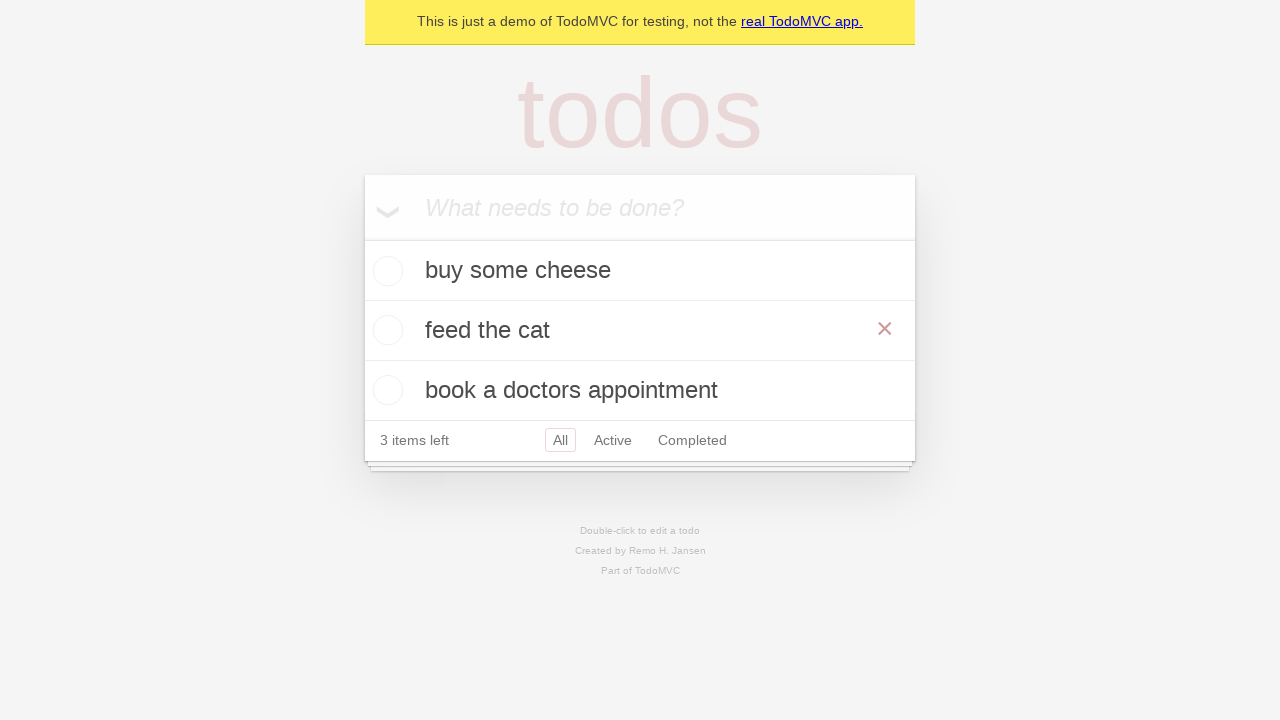

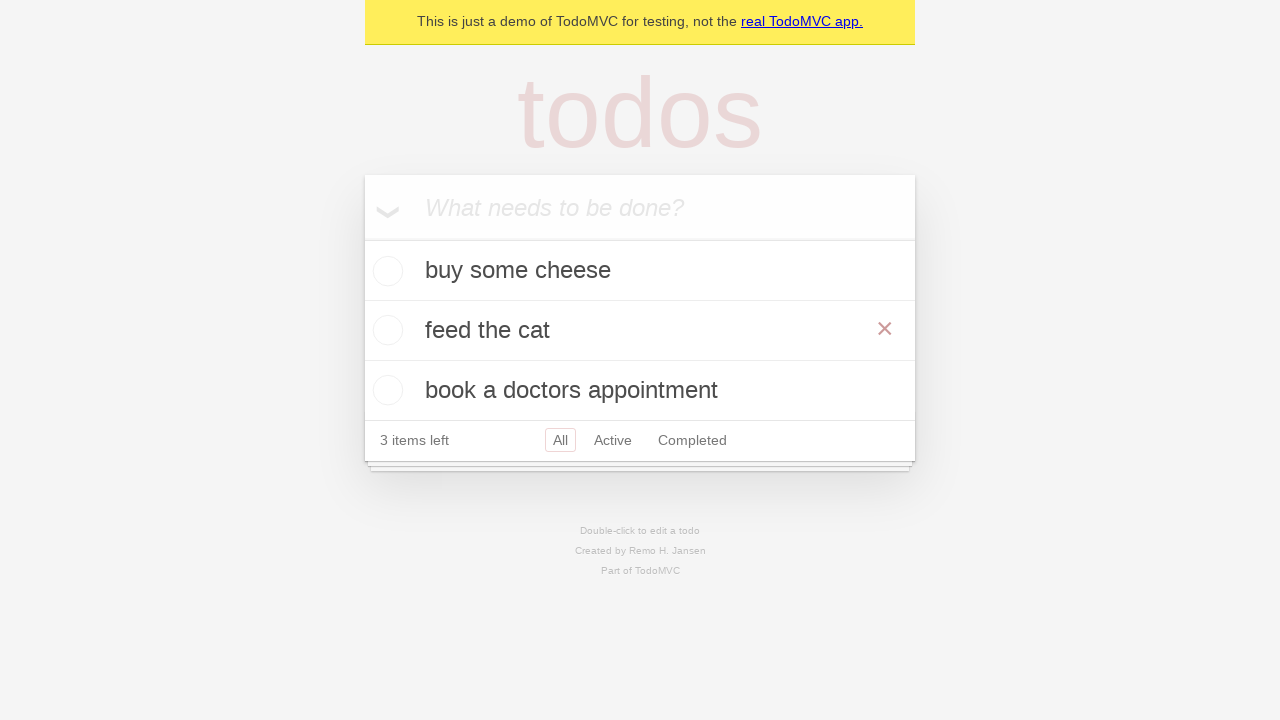